Tests horizontal scrolling functionality by scrolling right and then left on a dashboard page

Starting URL: https://dashboards.handmadeinteractive.com/jasonlove

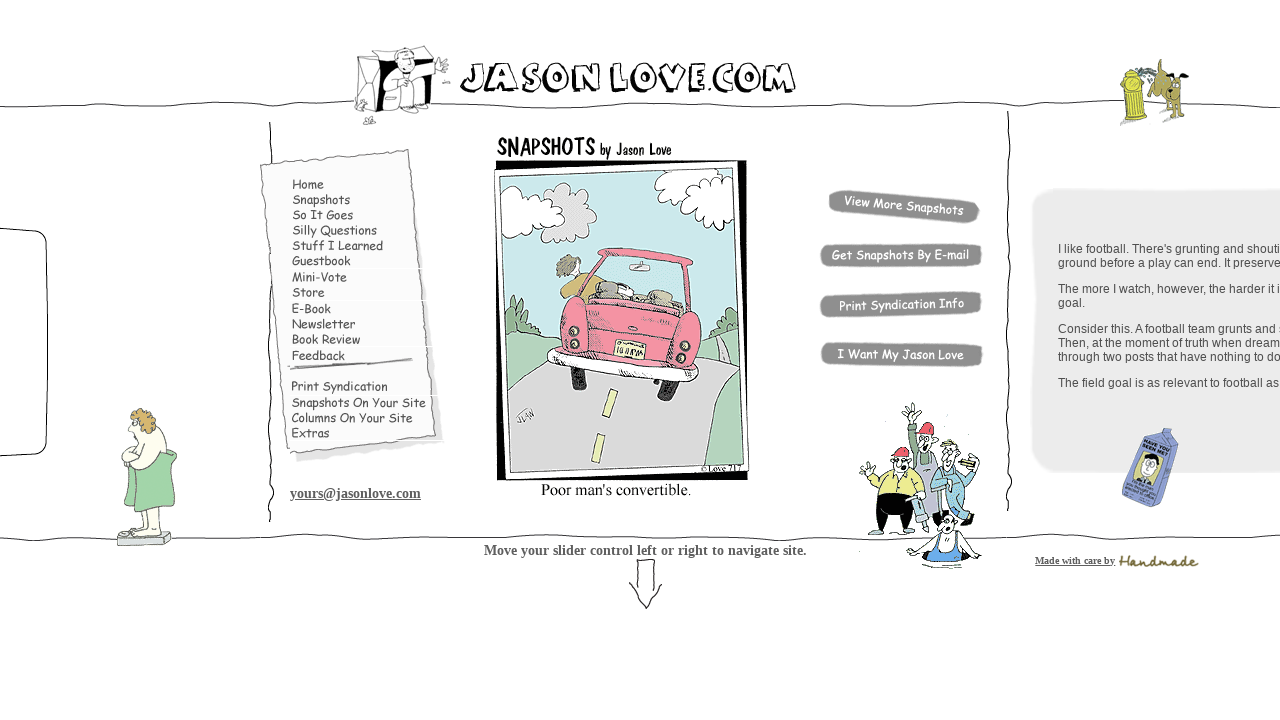

Scrolled right by 5000 pixels on dashboard
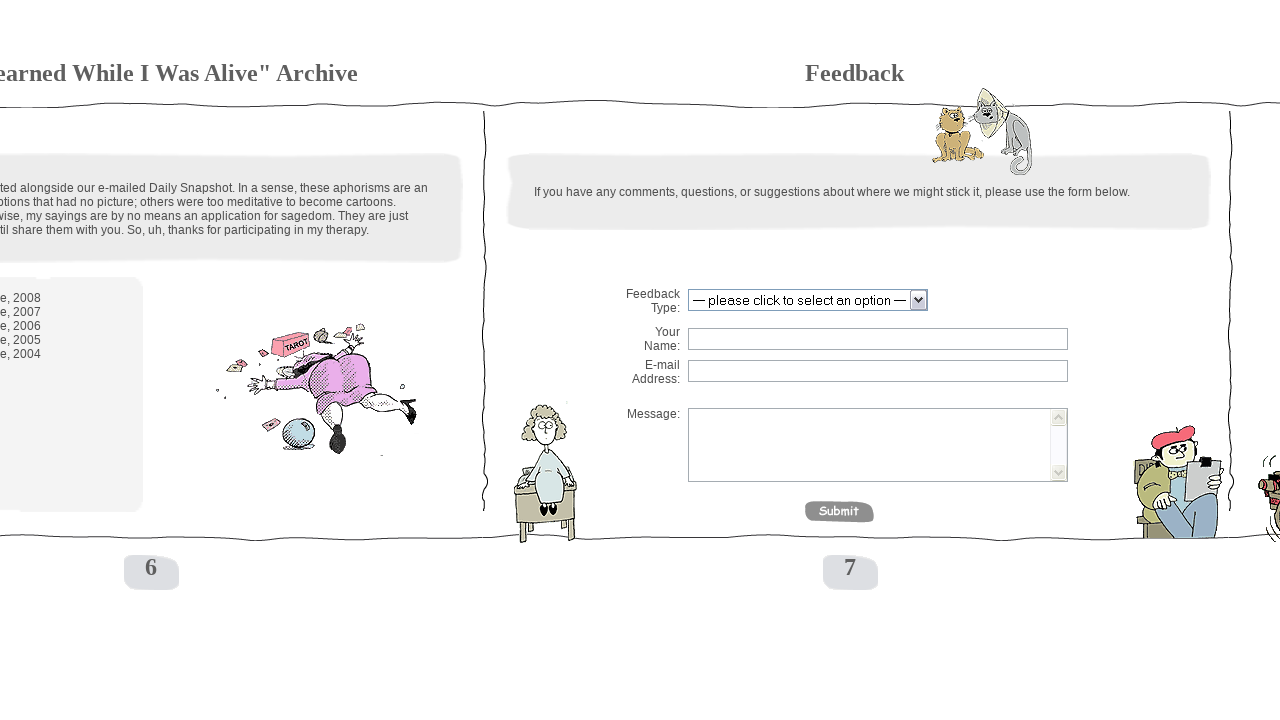

Waited 3 seconds for scroll effect to be visible
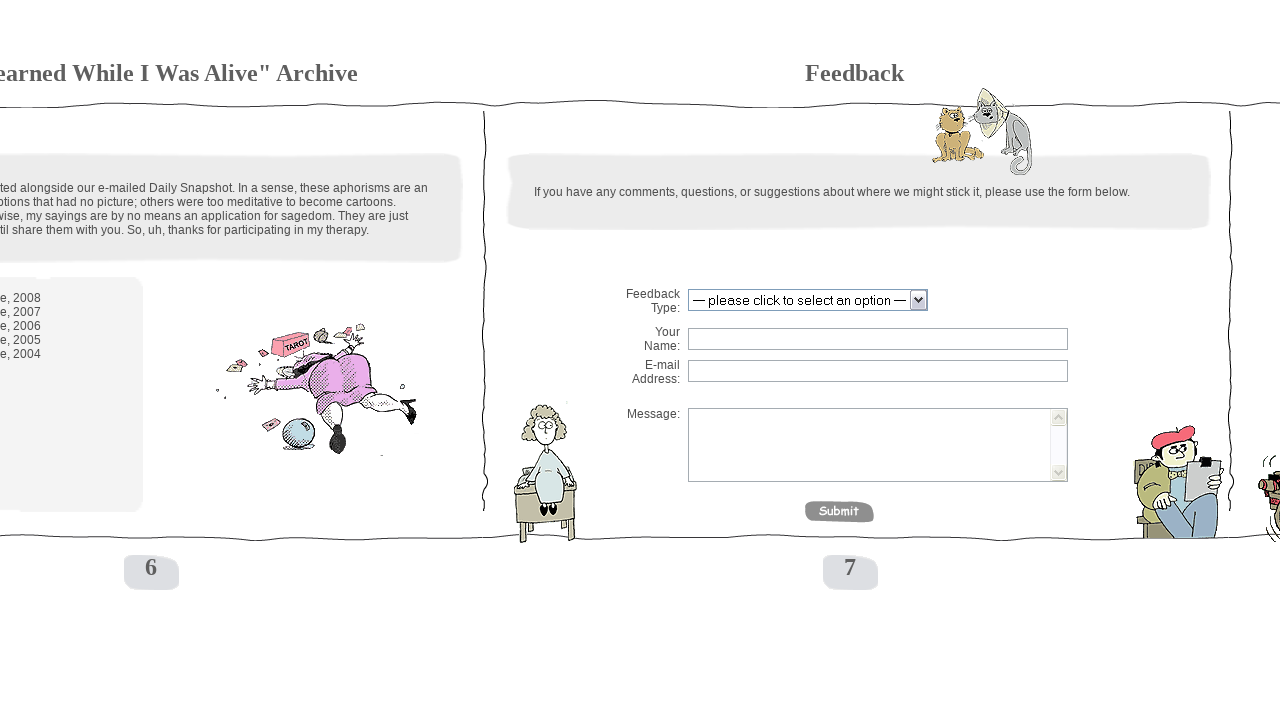

Scrolled left by 5000 pixels to return to original position
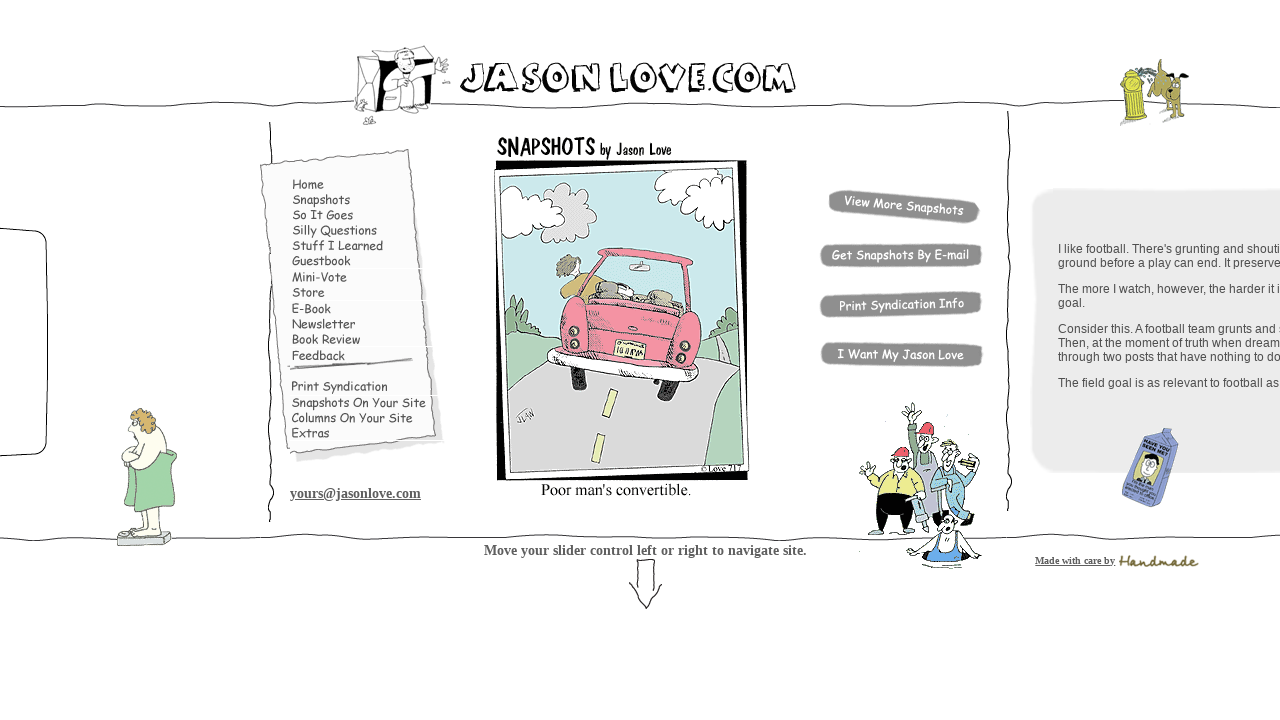

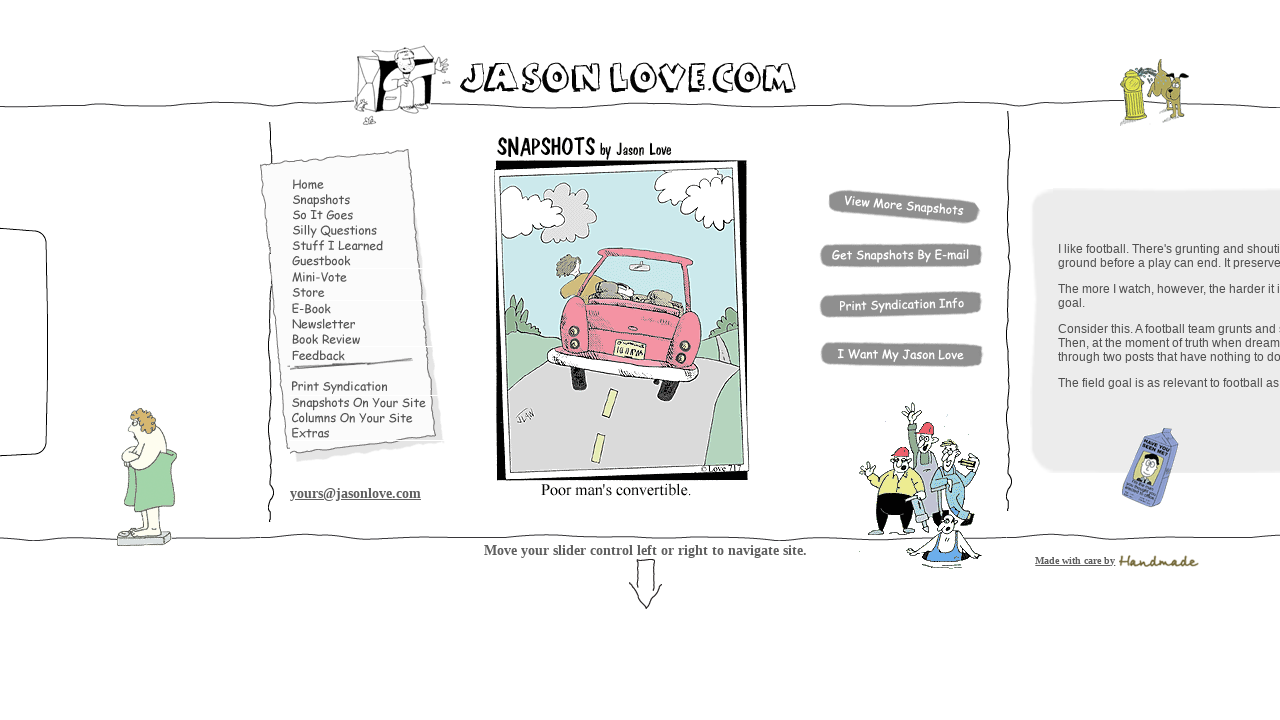